Navigates to the Xbox Series X product page on Flipkart and checks if the "BUY NOW" button is available, indicating the product is in stock.

Starting URL: https://www.flipkart.com/microsoft-xbox-series-x-1024-gb/p/itm63ff9bd504f27

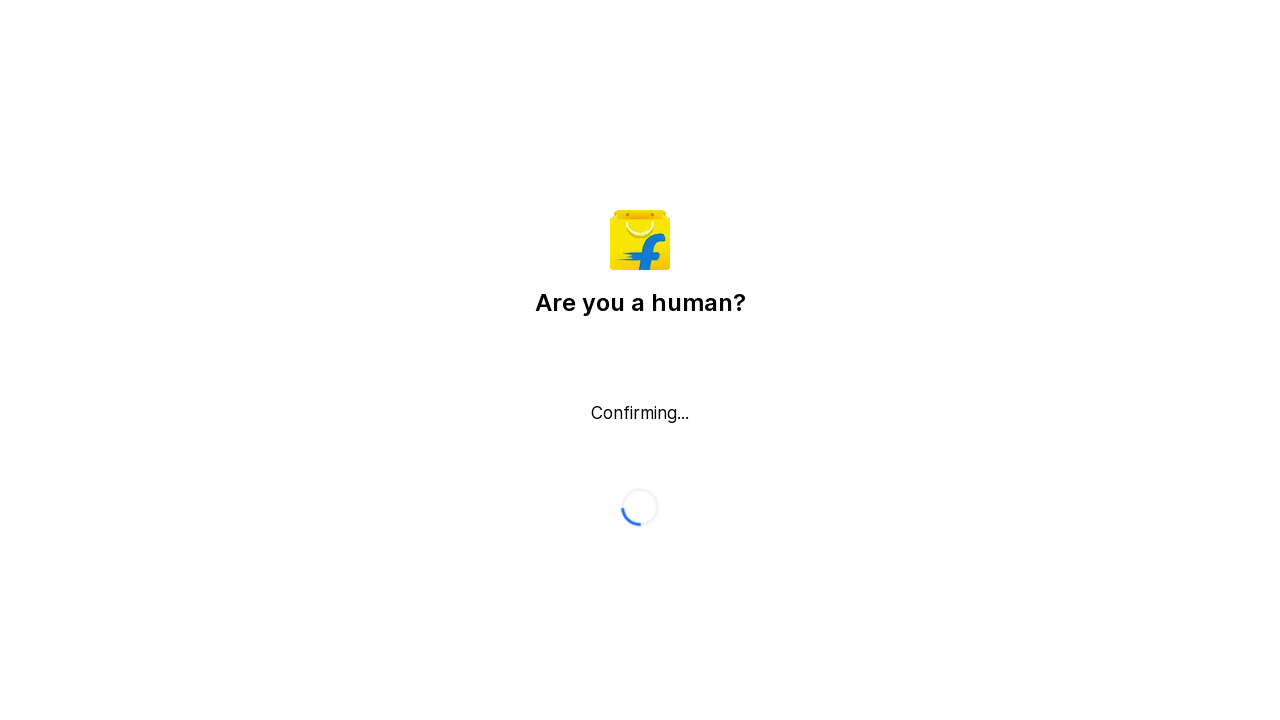

Located BUY NOW button element
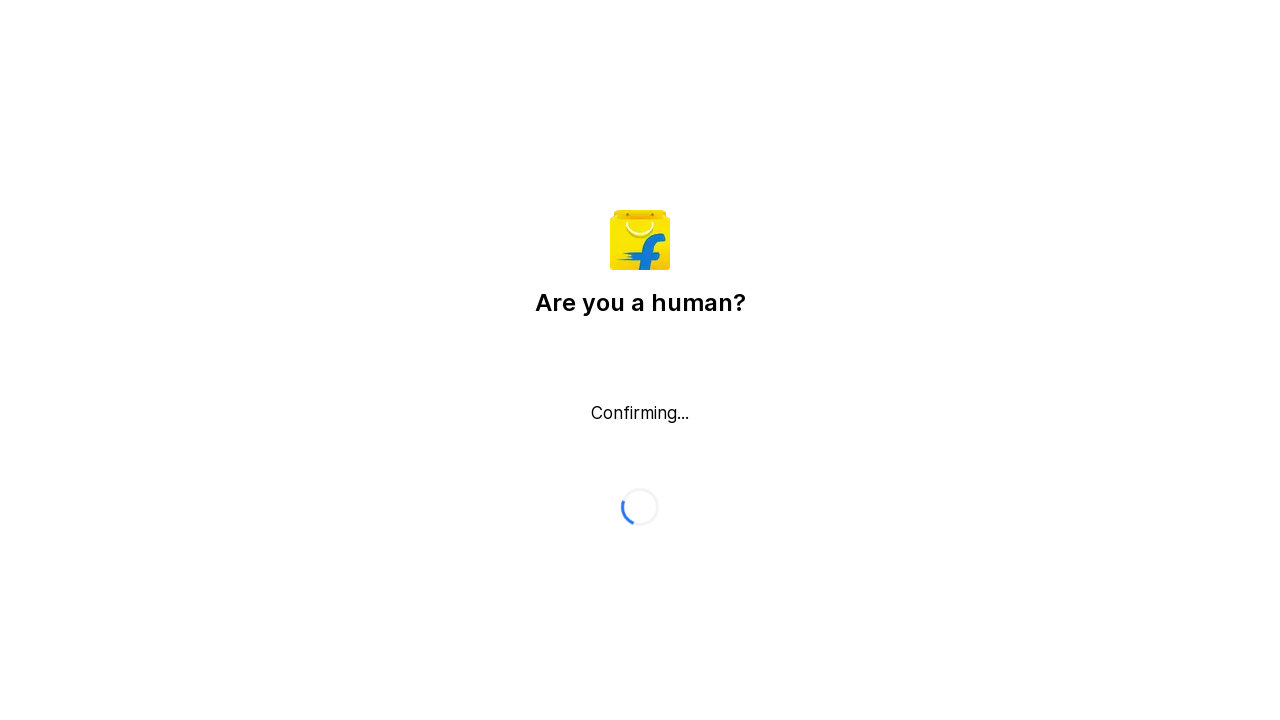

BUY NOW button not found - Xbox Series X is out of stock
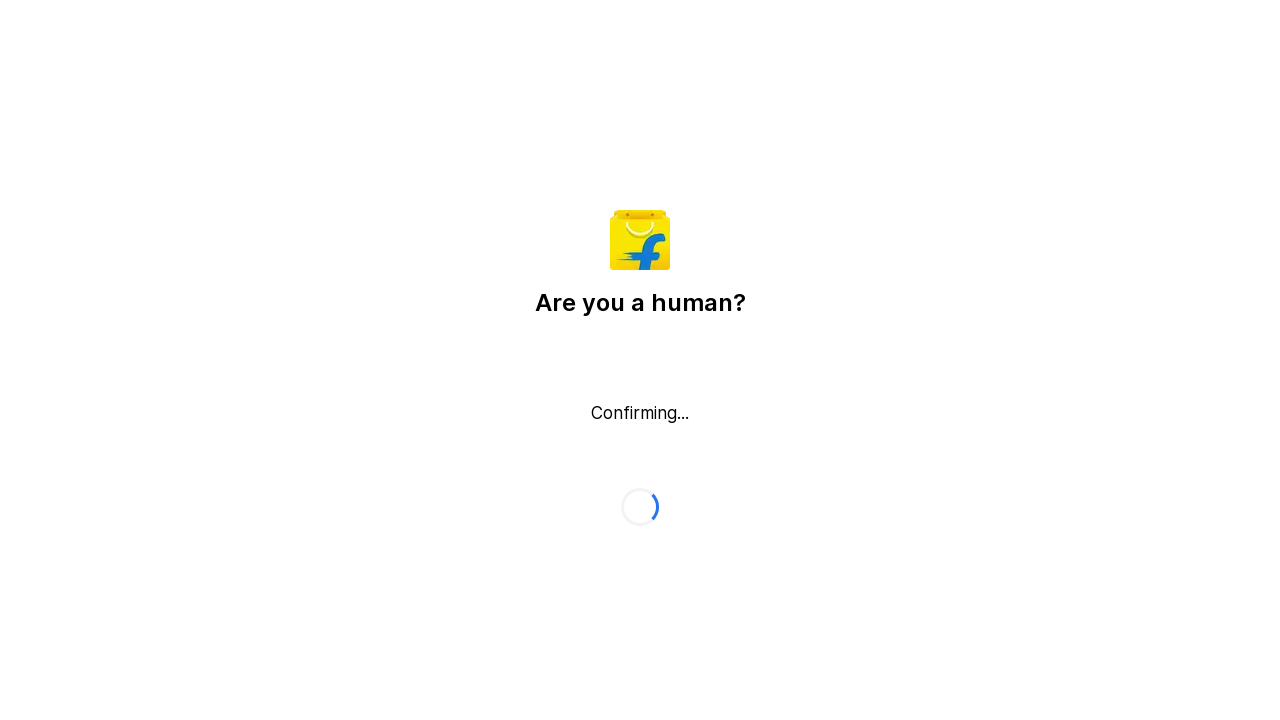

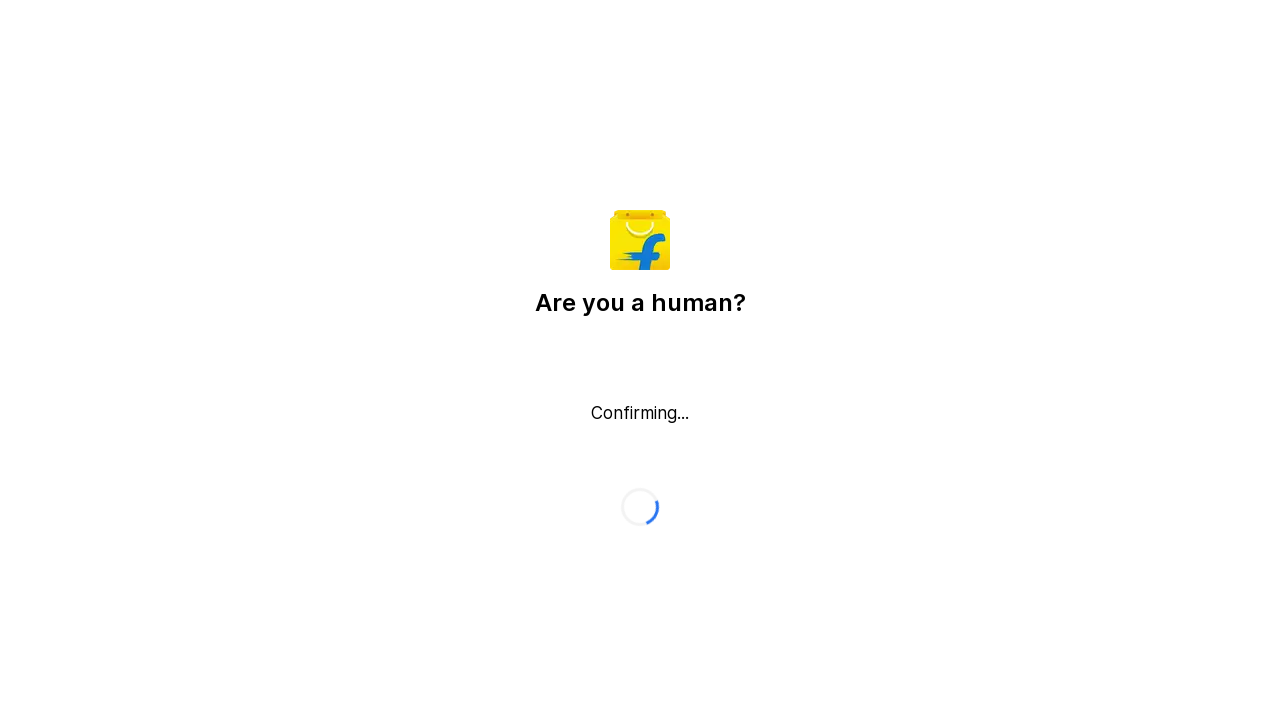